Tests browser window and tab handling by opening new tabs/windows, switching between them, and verifying content in each window

Starting URL: https://demoqa.com/browser-windows

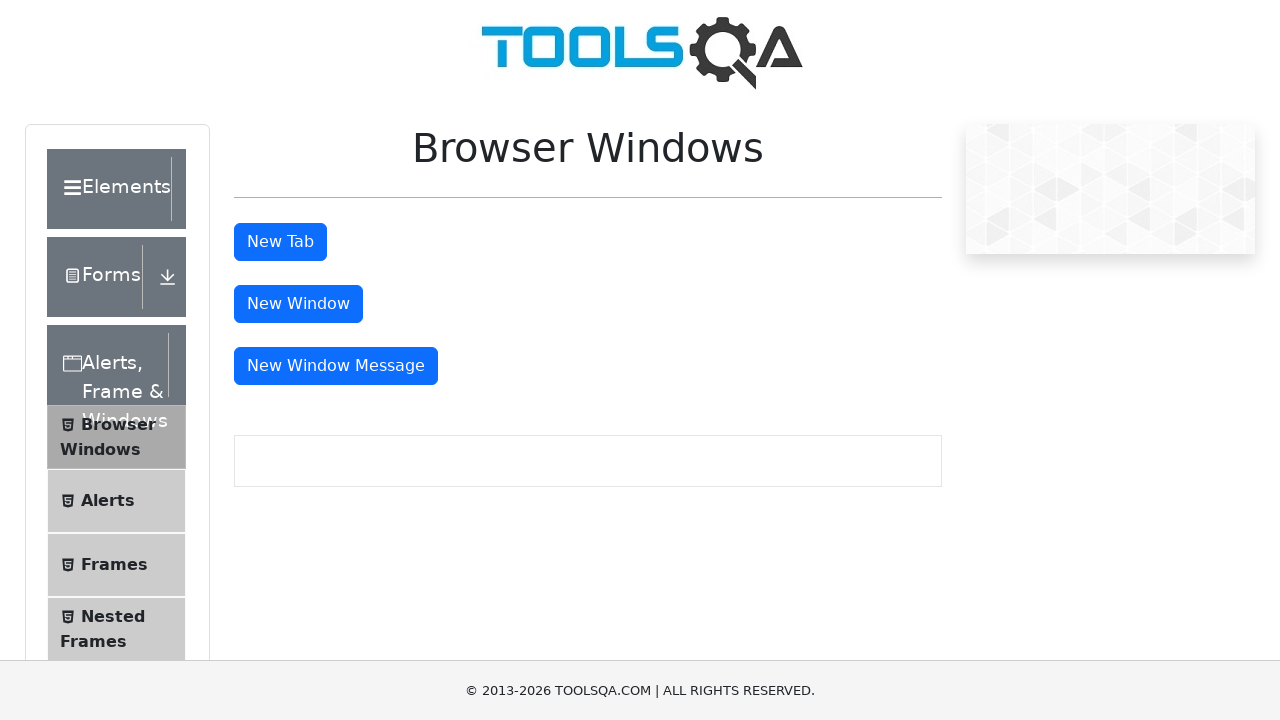

Clicked tabButton to open new tab at (280, 242) on xpath=//button[@id='tabButton']
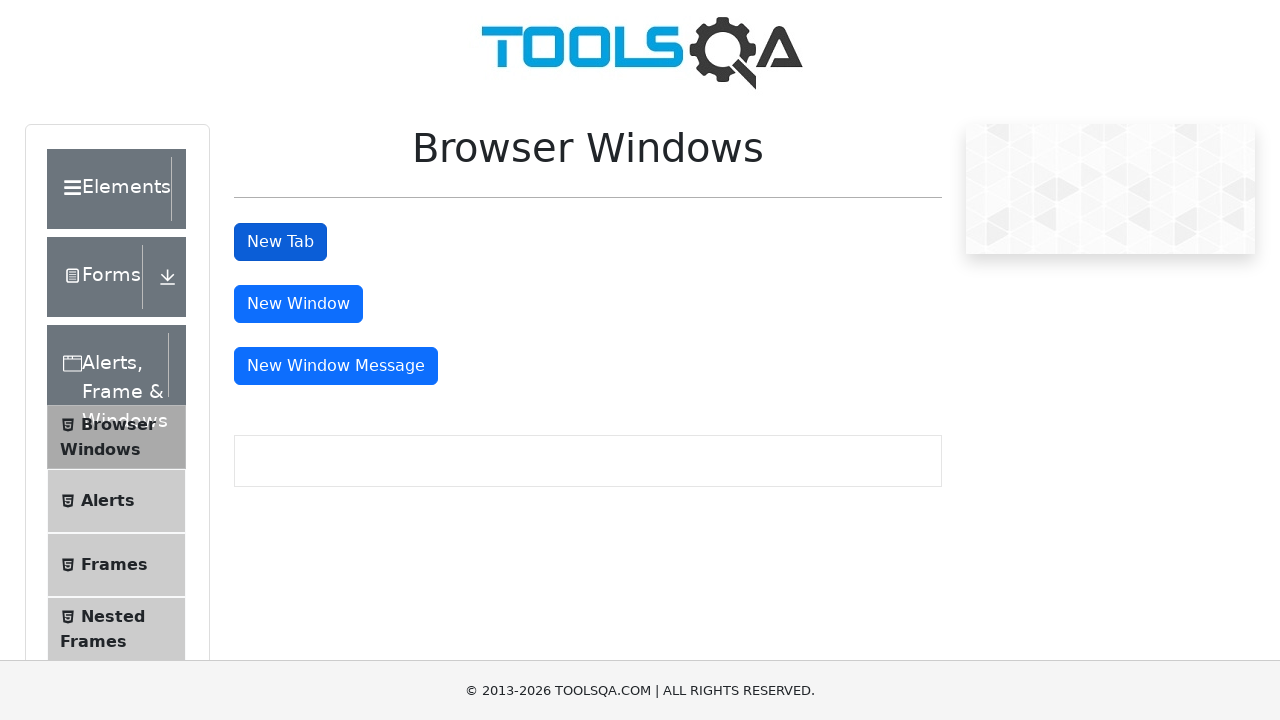

Clicked tabButton again and new tab opened at (280, 242) on xpath=//button[@id='tabButton']
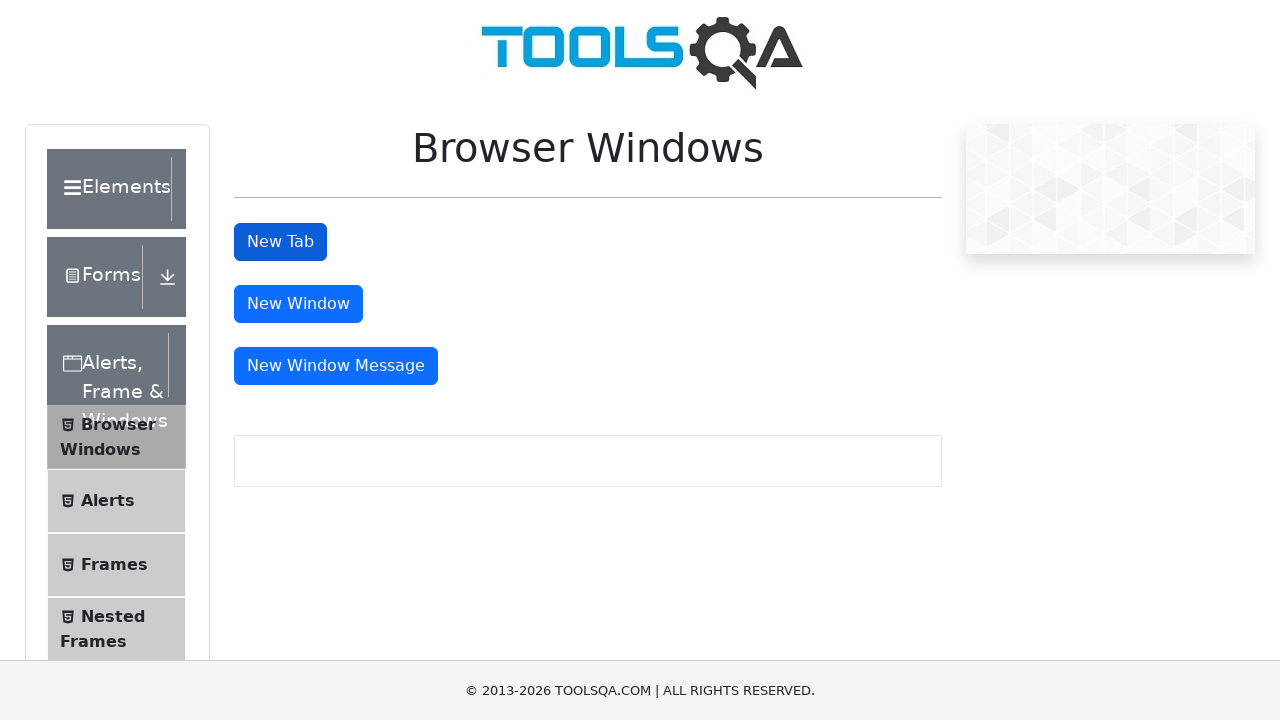

Captured new tab reference
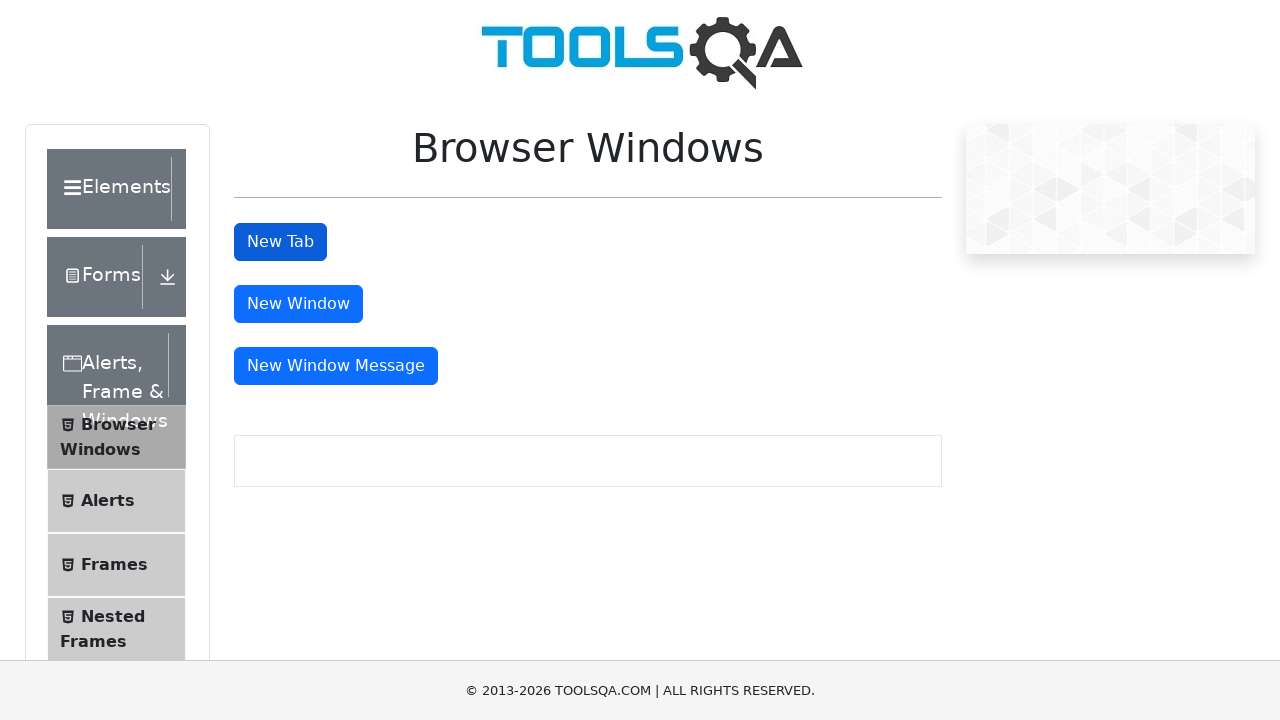

Retrieved heading text from new tab: This is a sample page
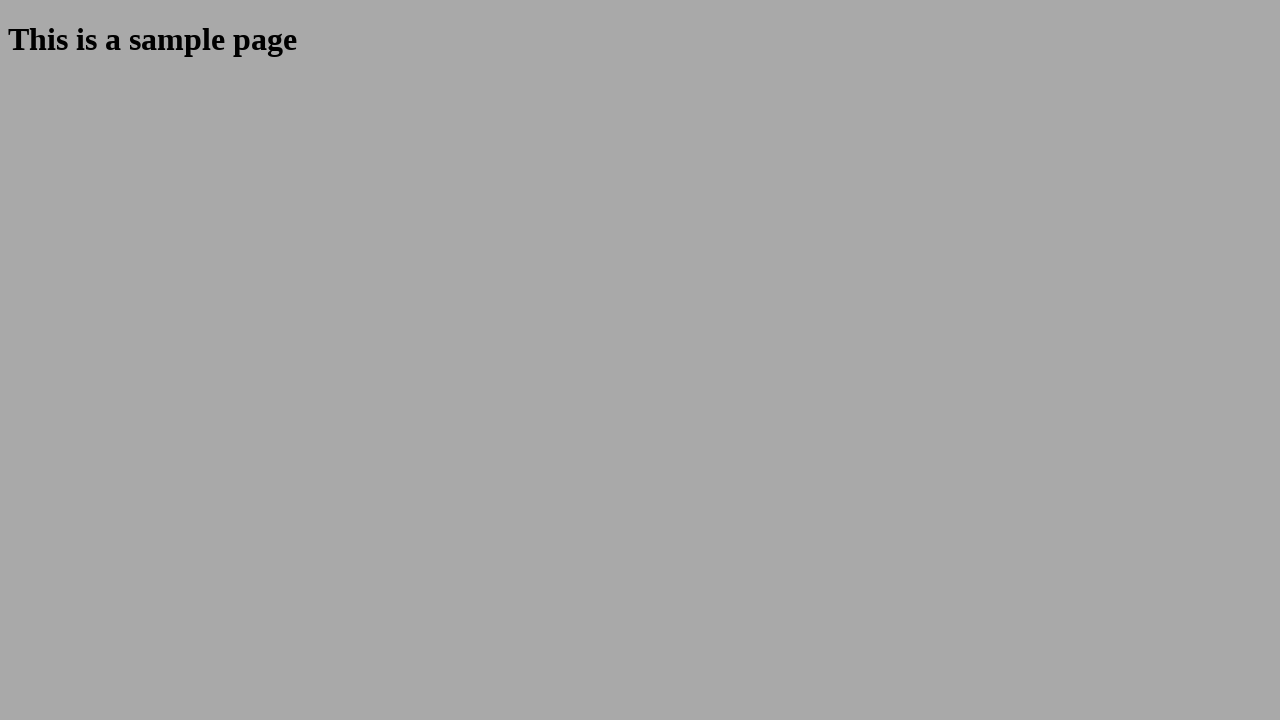

Closed new tab
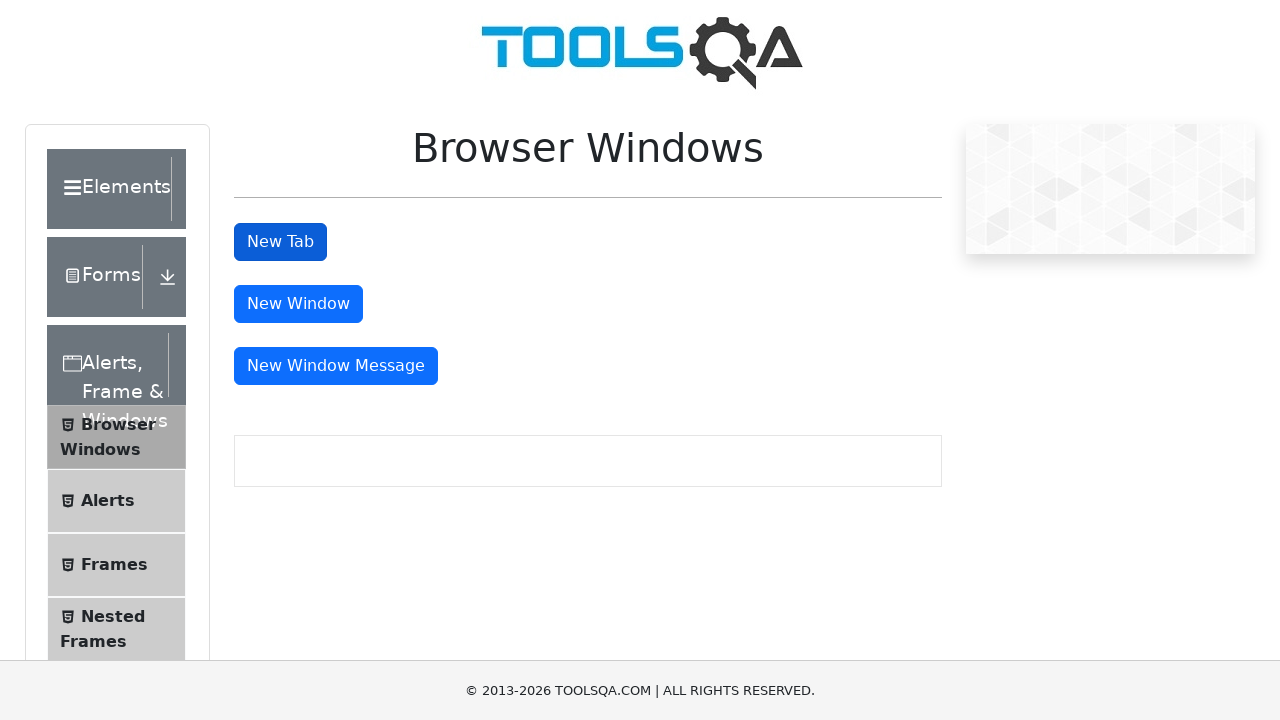

Clicked windowButton to open new window at (298, 304) on xpath=//button[@id='windowButton']
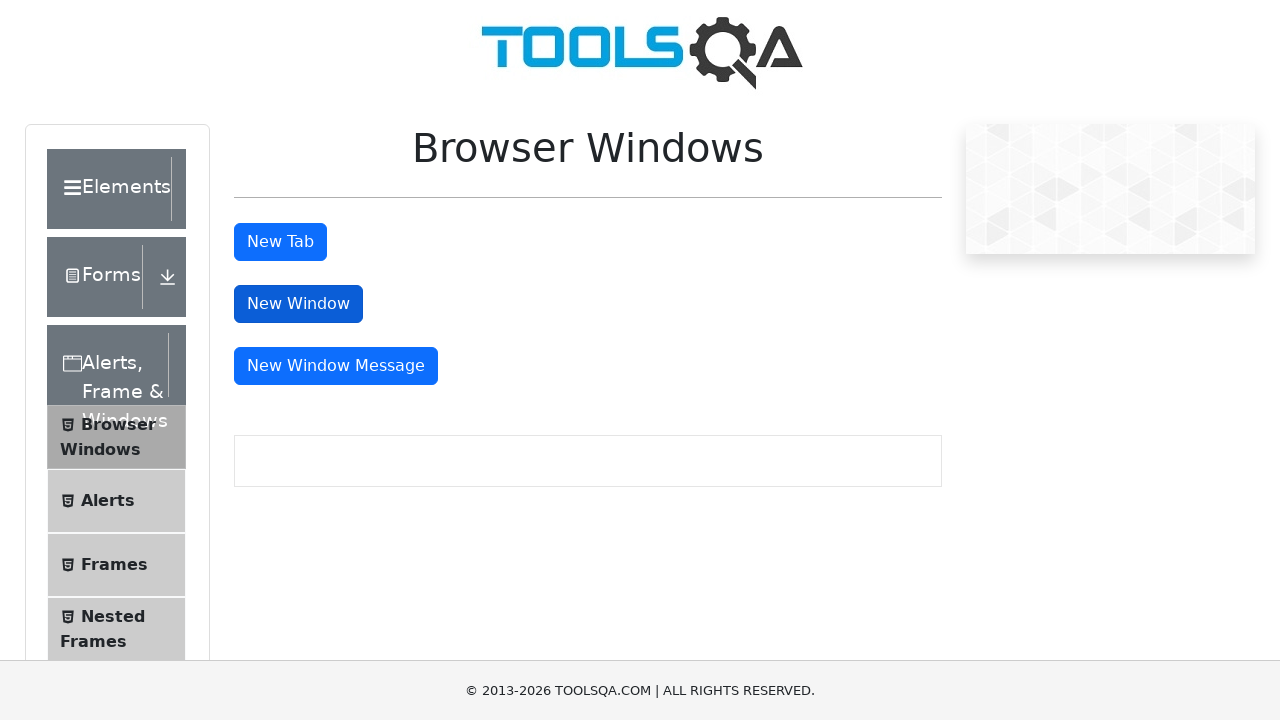

Captured new window reference
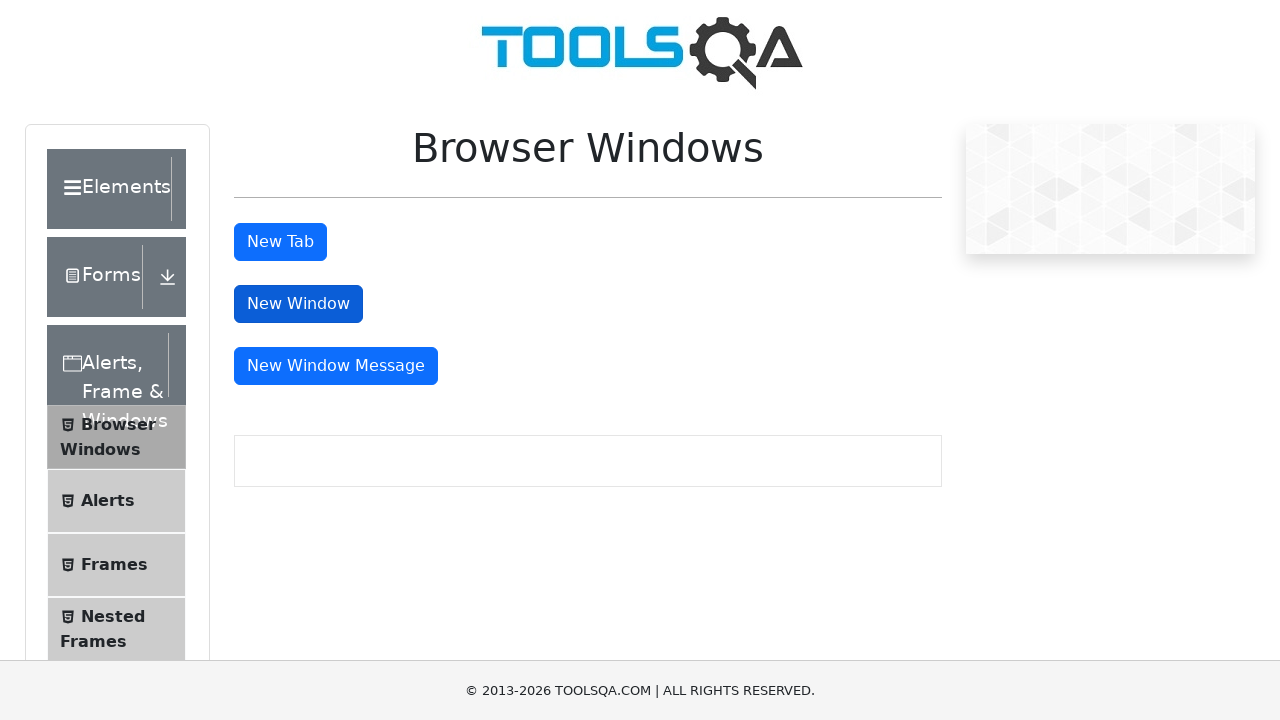

Retrieved heading text from new window: This is a sample page
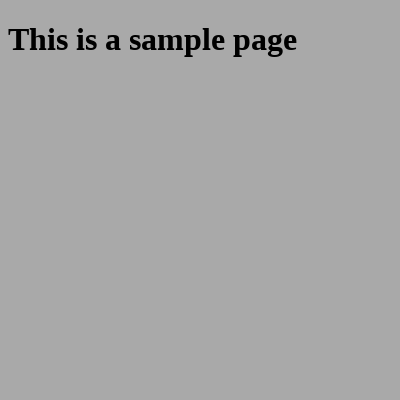

Closed new window
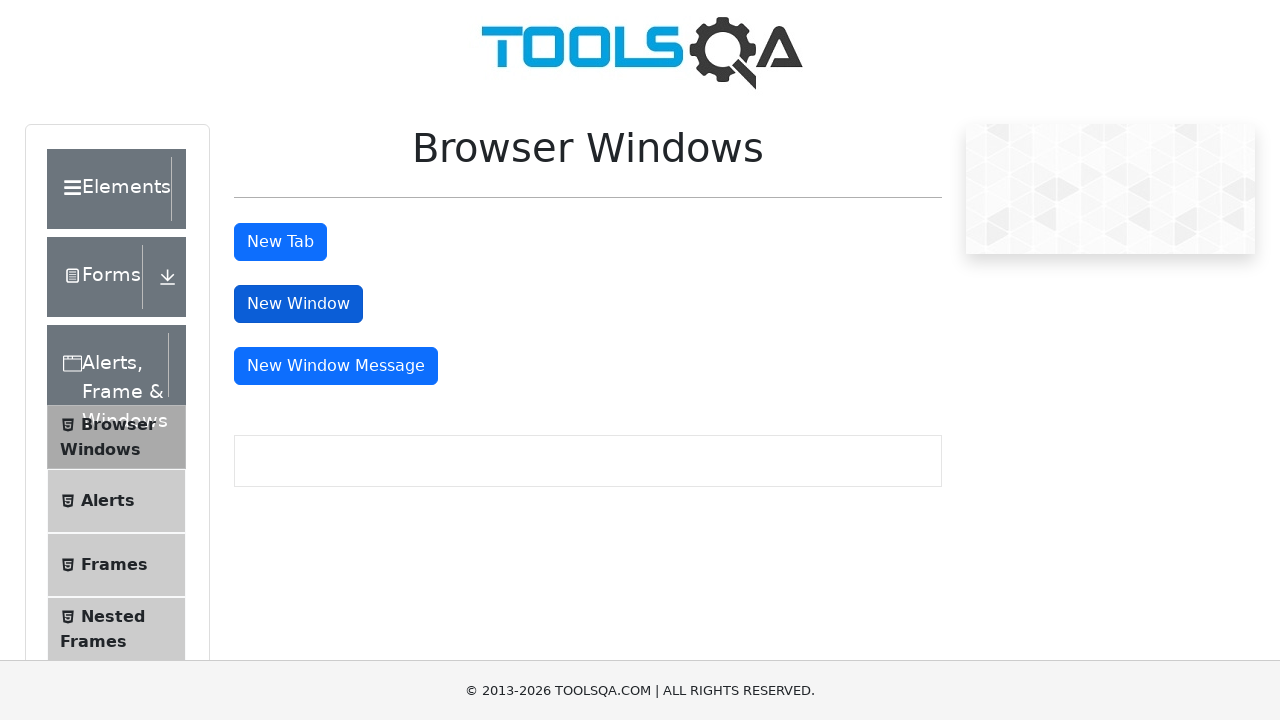

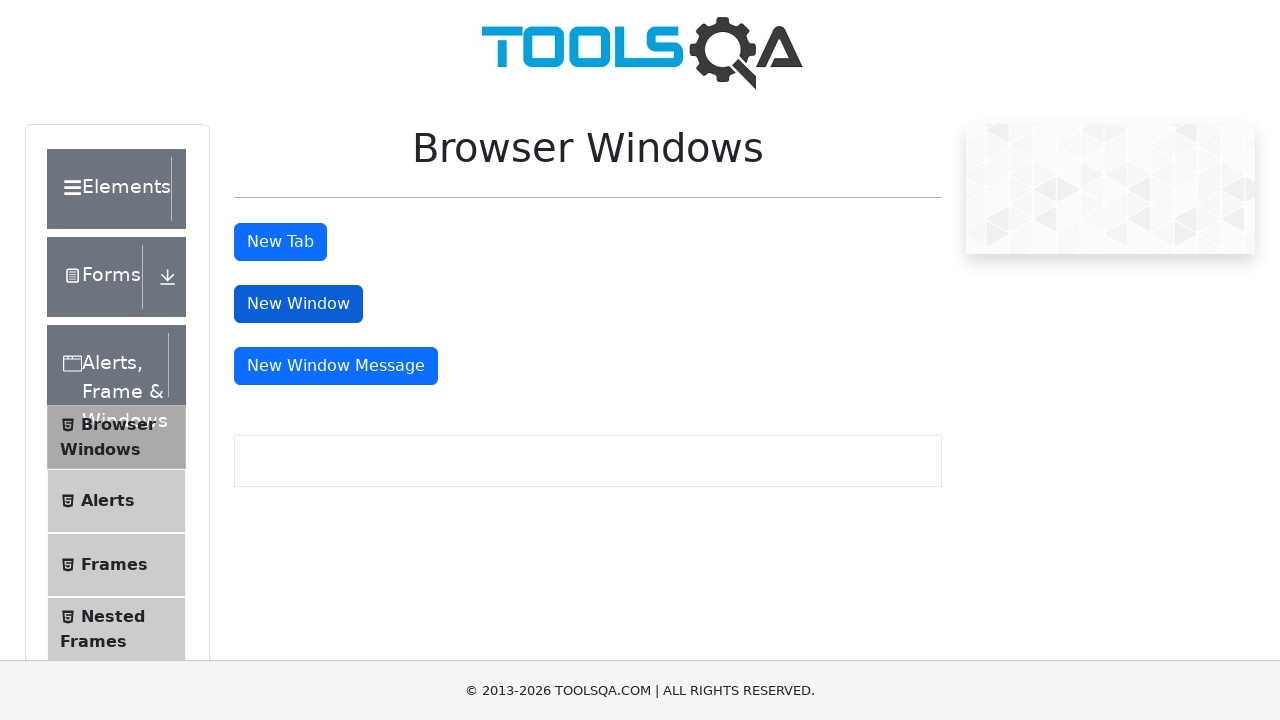